Tests that hovering over Catalog menu and clicking on "Books" submenu navigates to the Books category page.

Starting URL: http://intershop5.skillbox.ru/

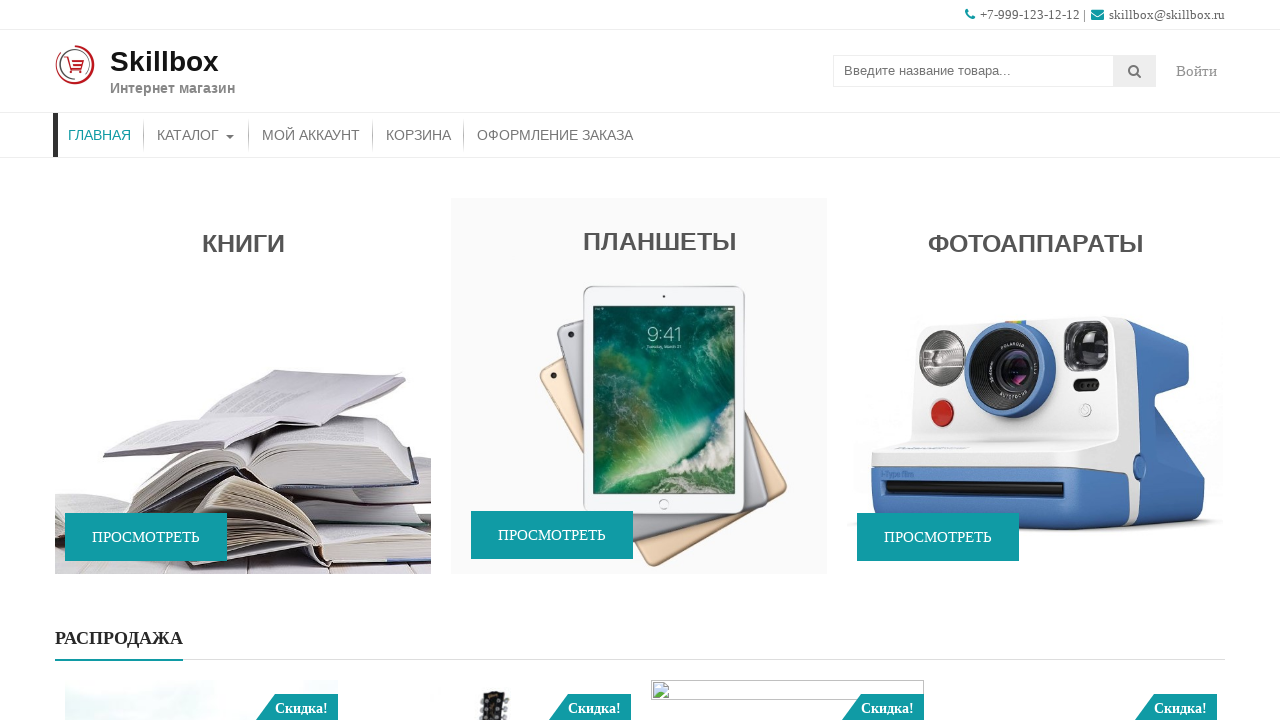

Hovered over Catalog menu to reveal submenu at (196, 135) on xpath=//*[contains(@class, 'store-menu')]//*[.='Каталог']
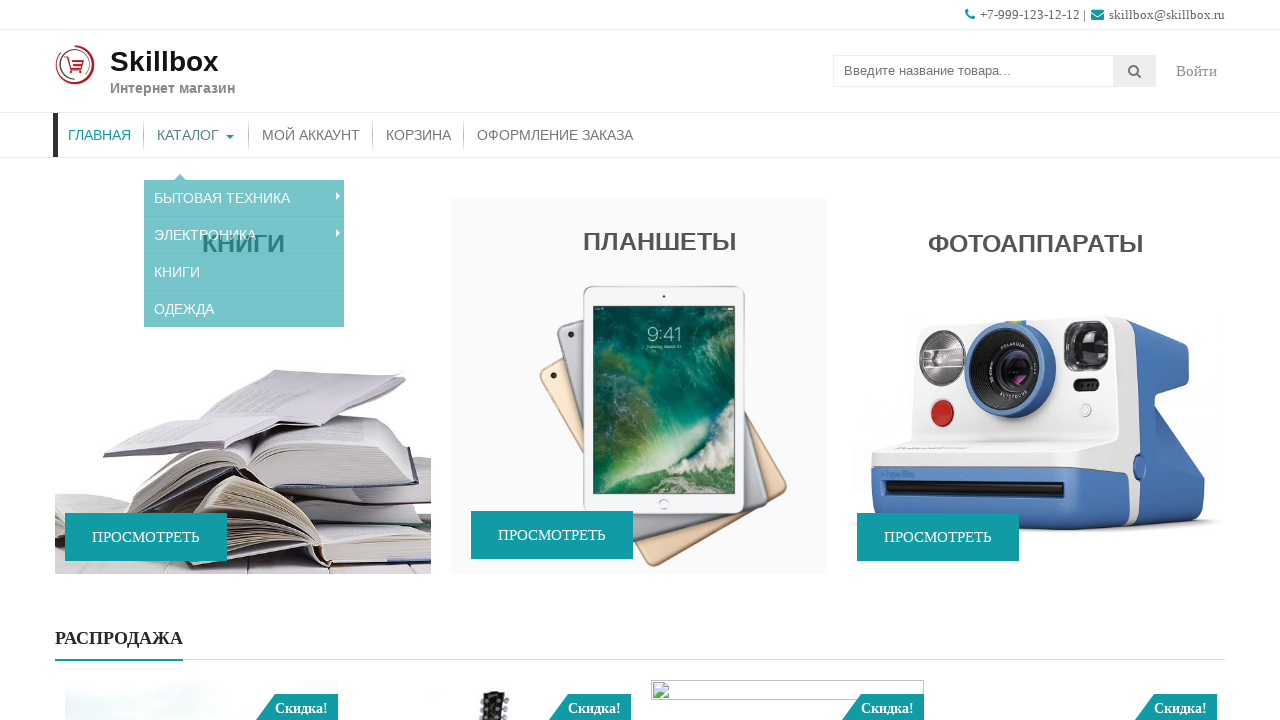

Clicked on Books submenu item at (244, 261) on xpath=//*[contains(@class, 'sub-menu')]//a[.='Книги']
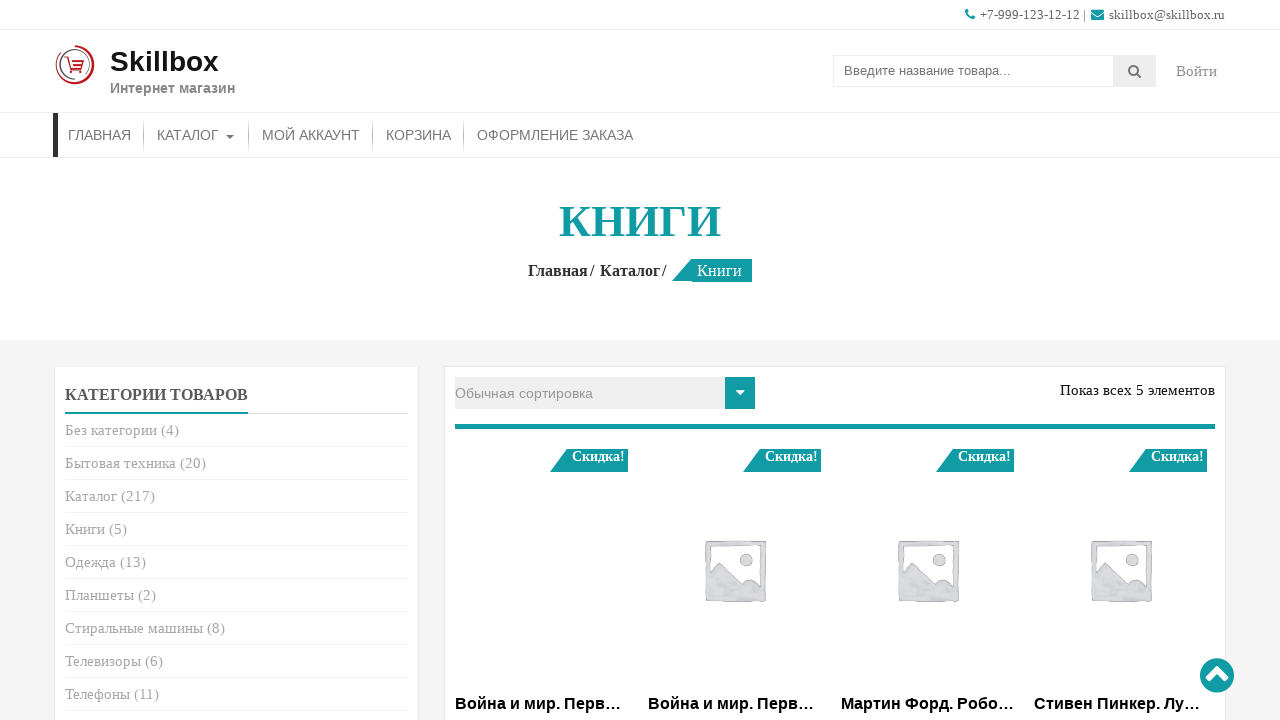

Books category page title loaded successfully
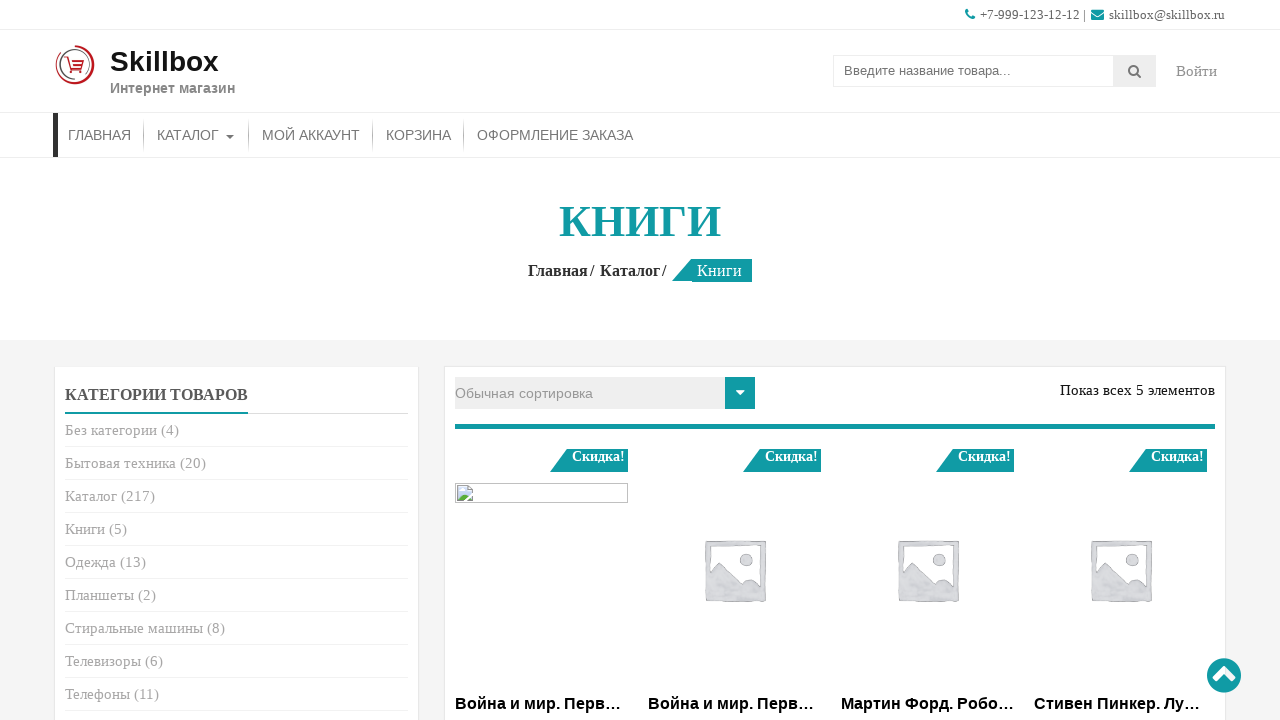

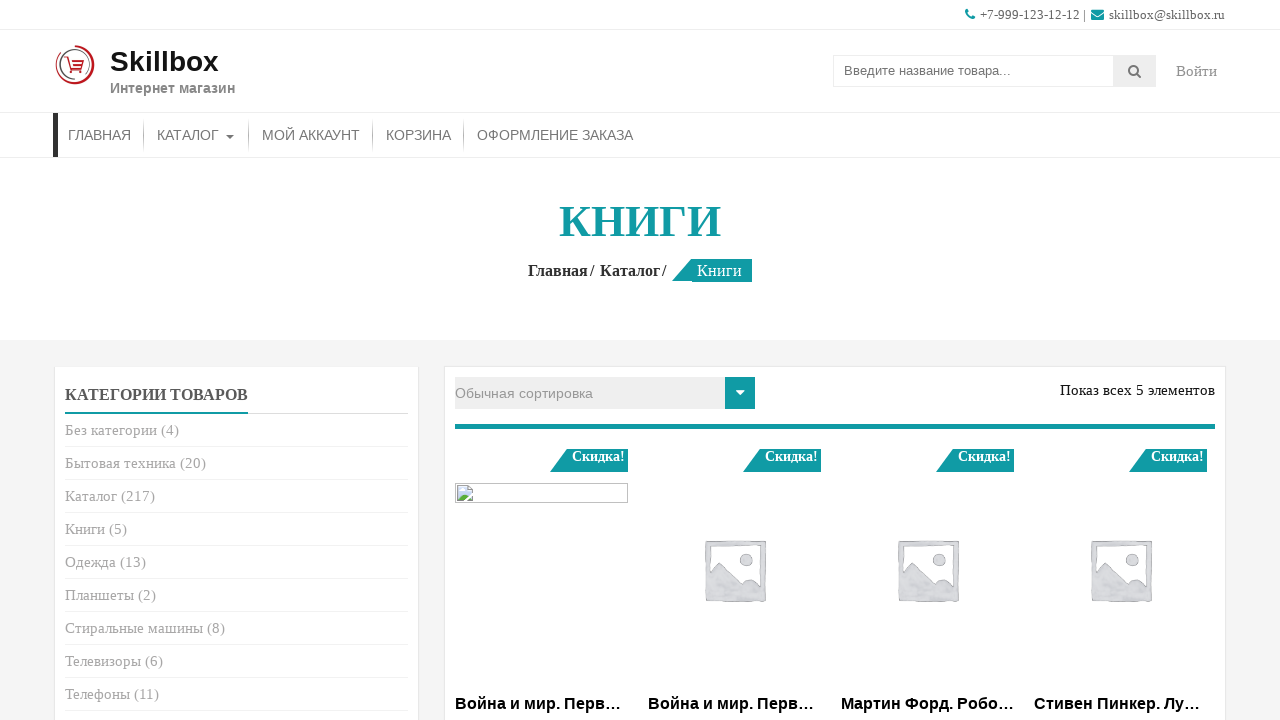